Tests navigation to the API documentation page on the Playwright Python docs site by clicking the API link in the navbar

Starting URL: https://playwright.dev/python/

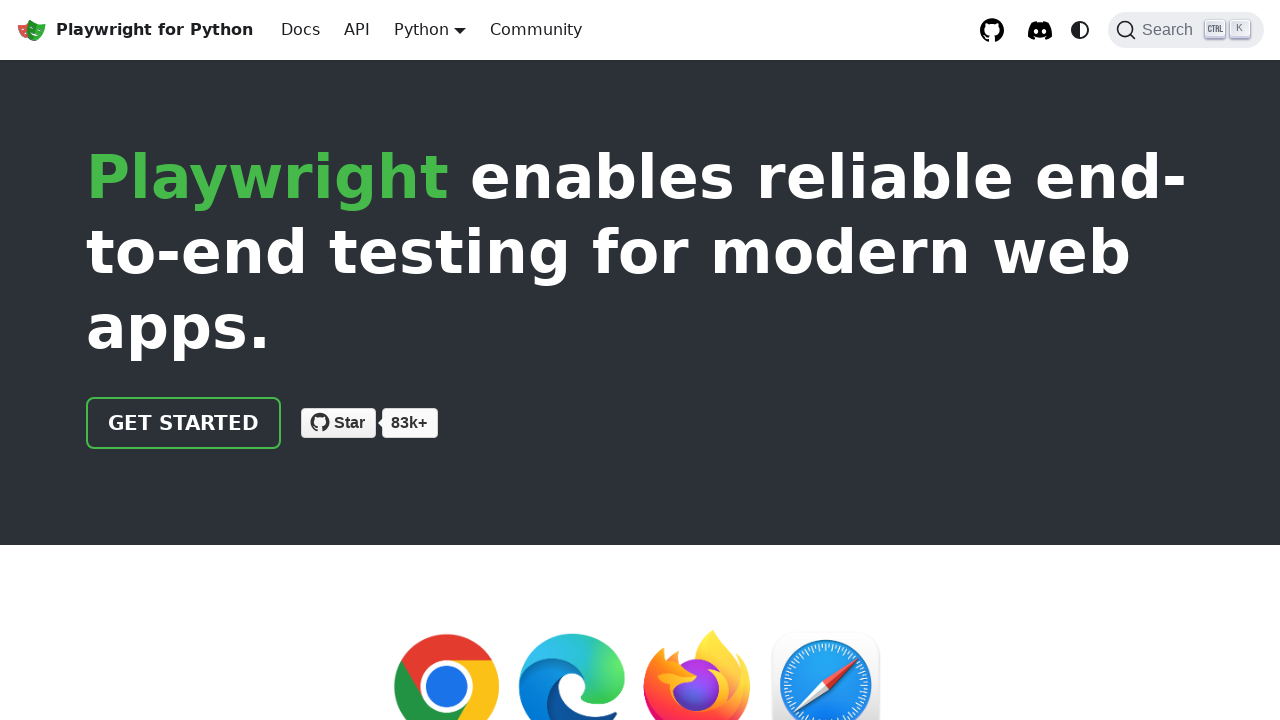

Clicked API link in navbar at (357, 30) on [class="navbar__item navbar__link"] >> internal:has-text="API"i
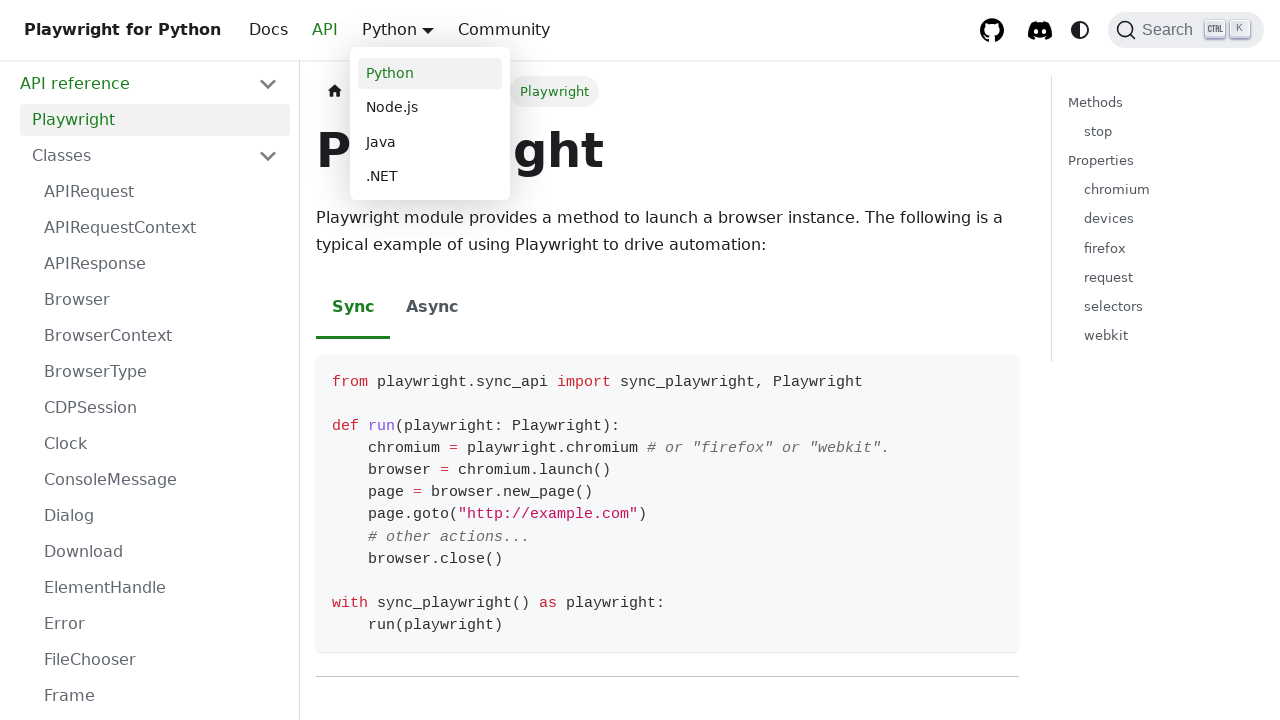

API documentation page loaded
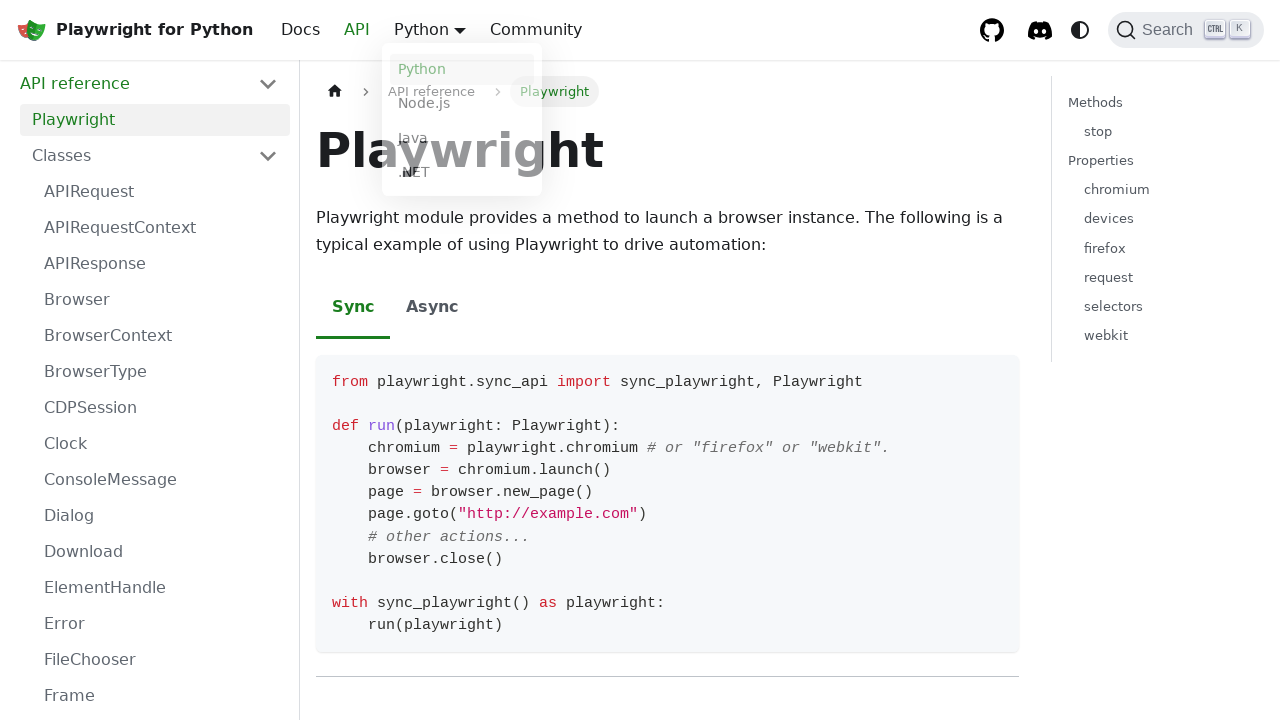

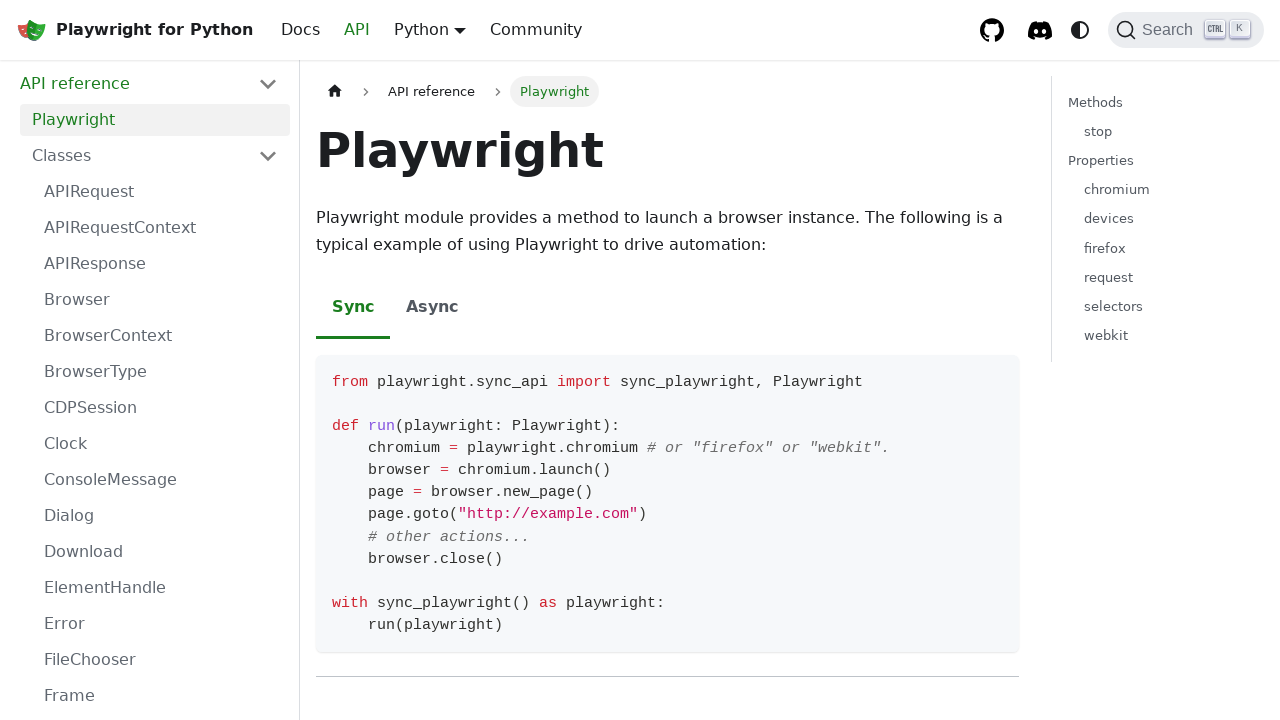